Tests table filtering using Playwright's filter method to find rows containing "Ra" and clicks the checkbox input

Starting URL: https://letcode.in/table

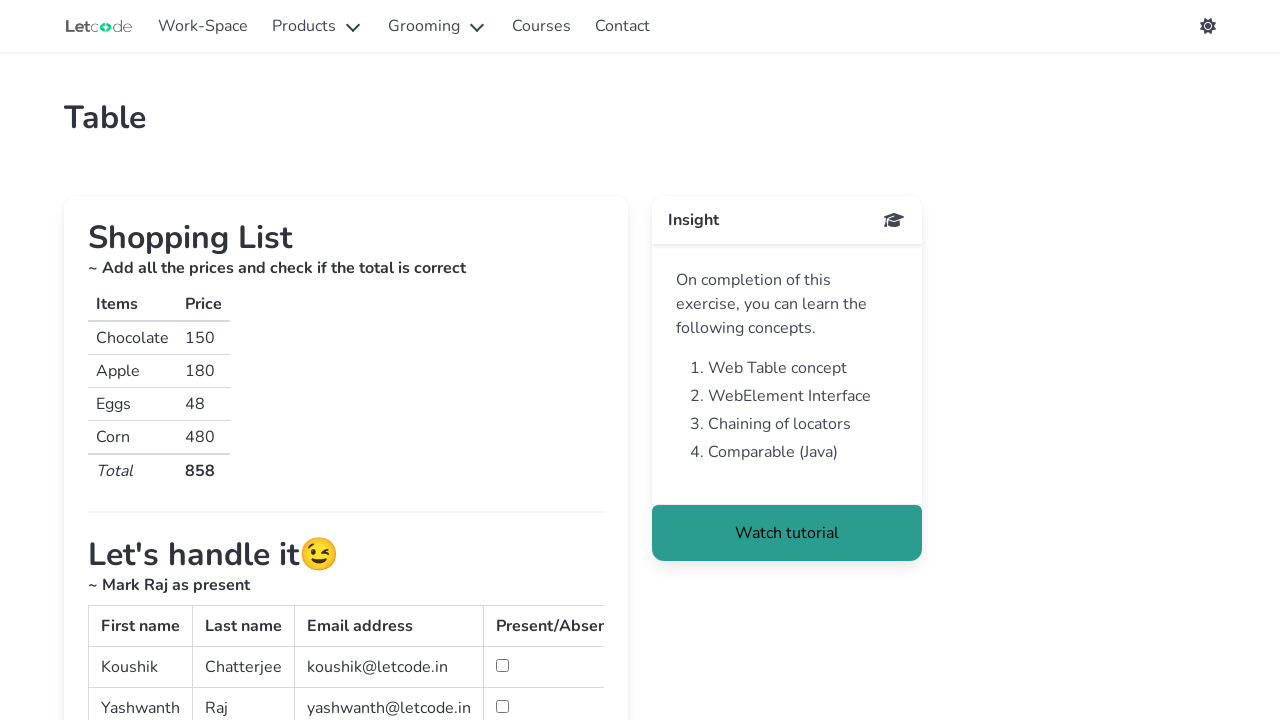

Located the table with id 'simpletable'
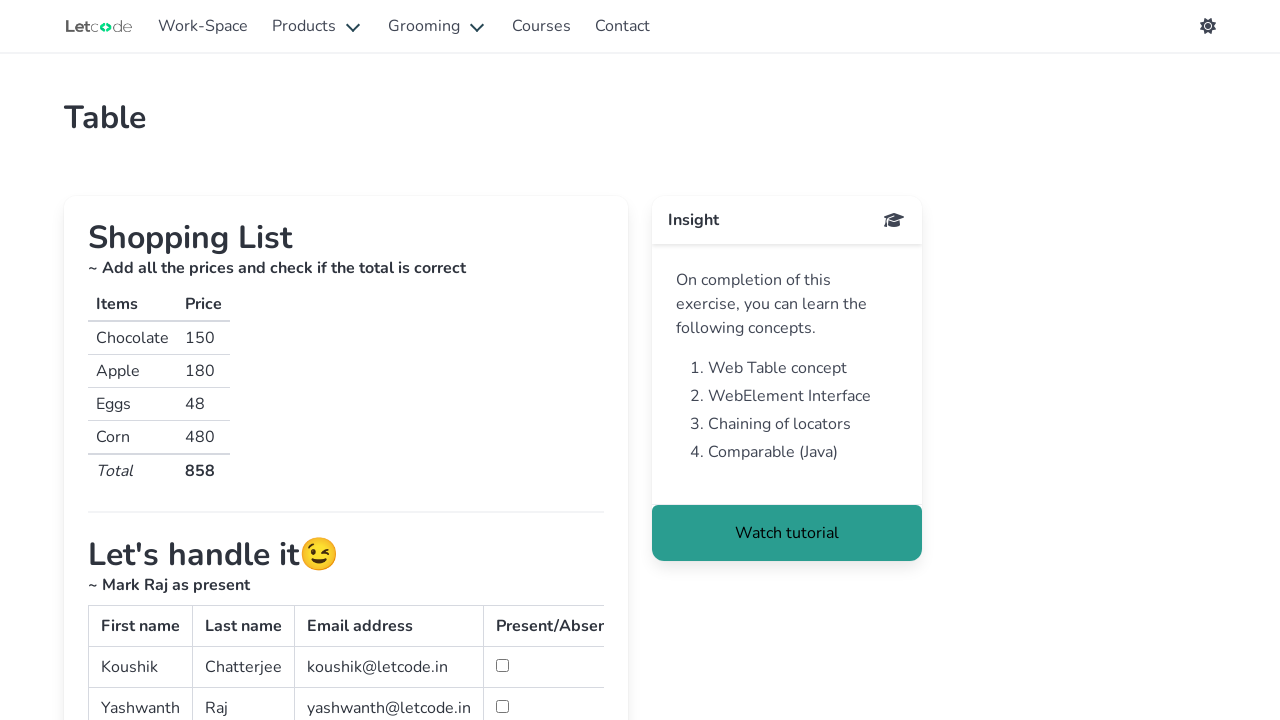

Located all rows in the table body
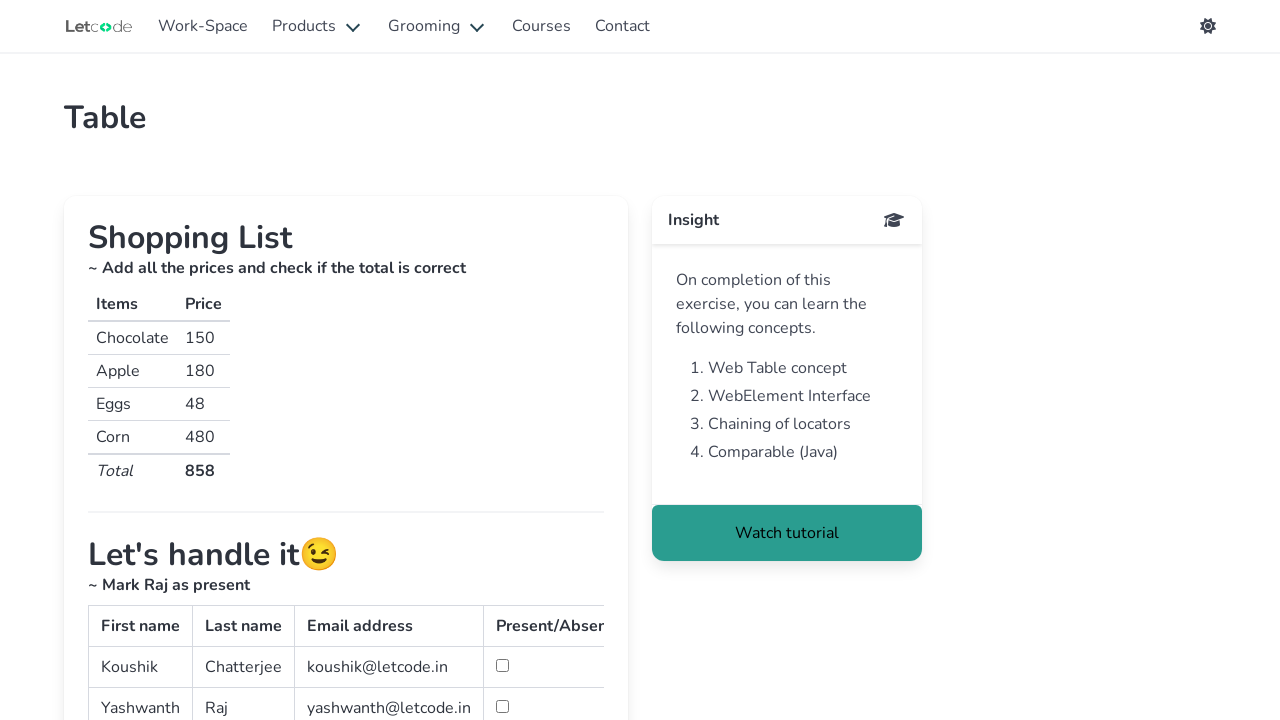

Filtered table rows to find those containing 'Ra' text
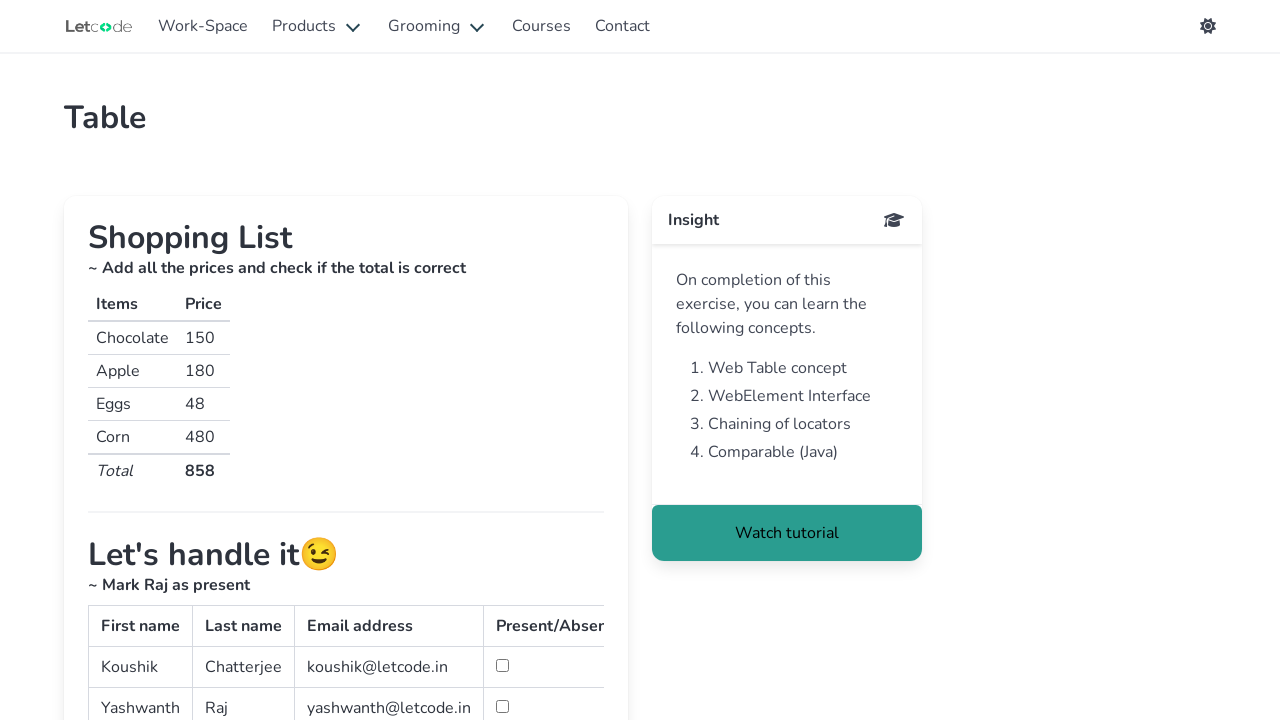

Scrolled the filtered row's checkbox input into view
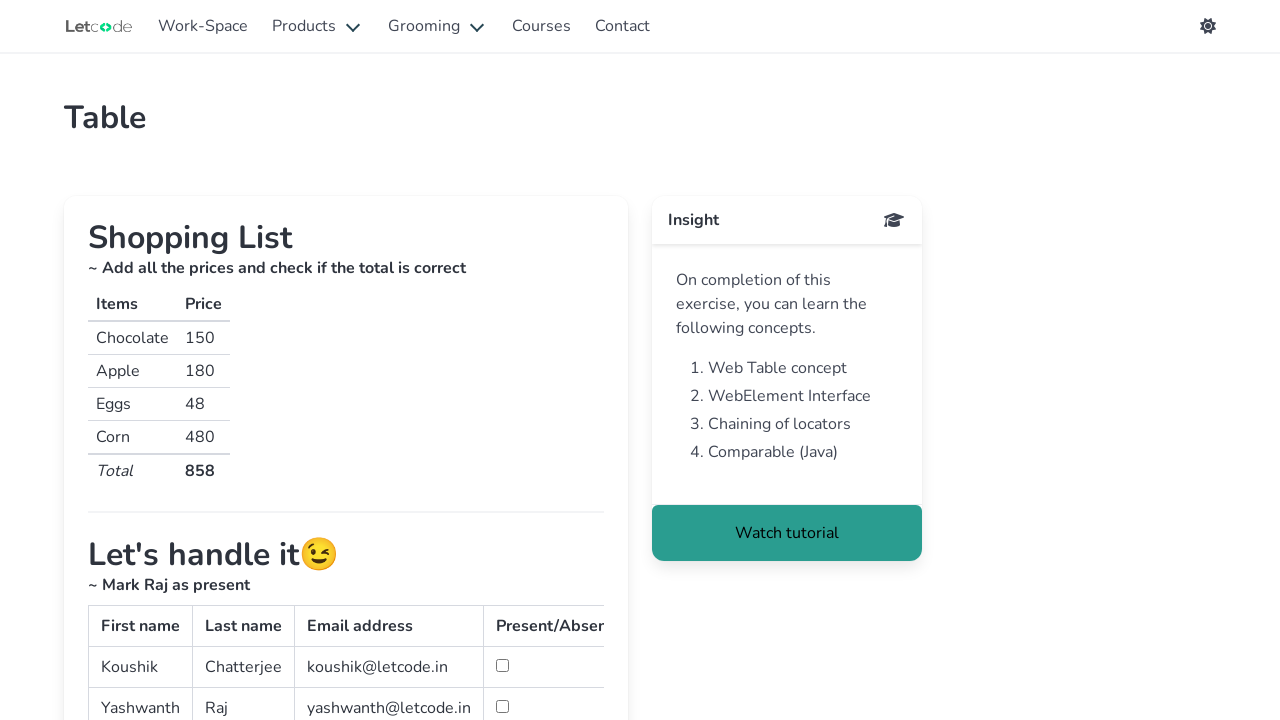

Focused on the checkbox input element on table[id="simpletable"] >> tbody tr >> internal:has-text="Ra"i >> internal:has="
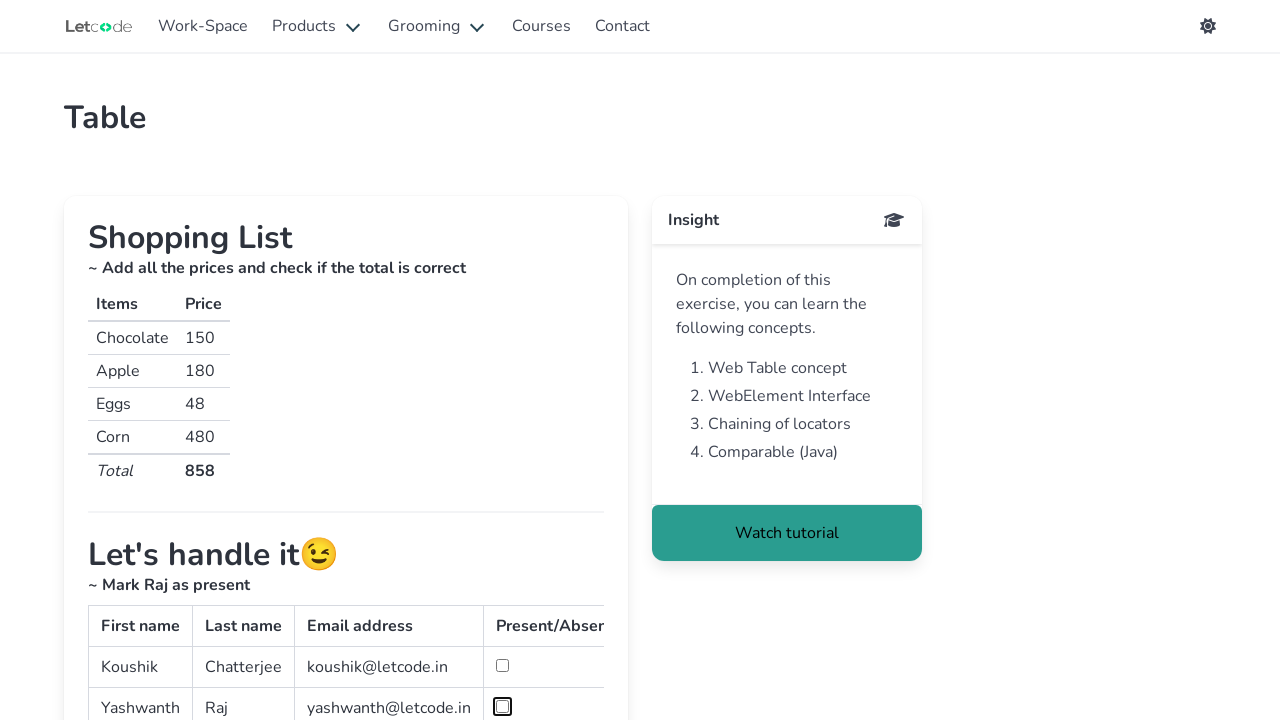

Clicked the checkbox input for the row containing 'Ra' at (502, 706) on table[id="simpletable"] >> tbody tr >> internal:has-text="Ra"i >> internal:has="
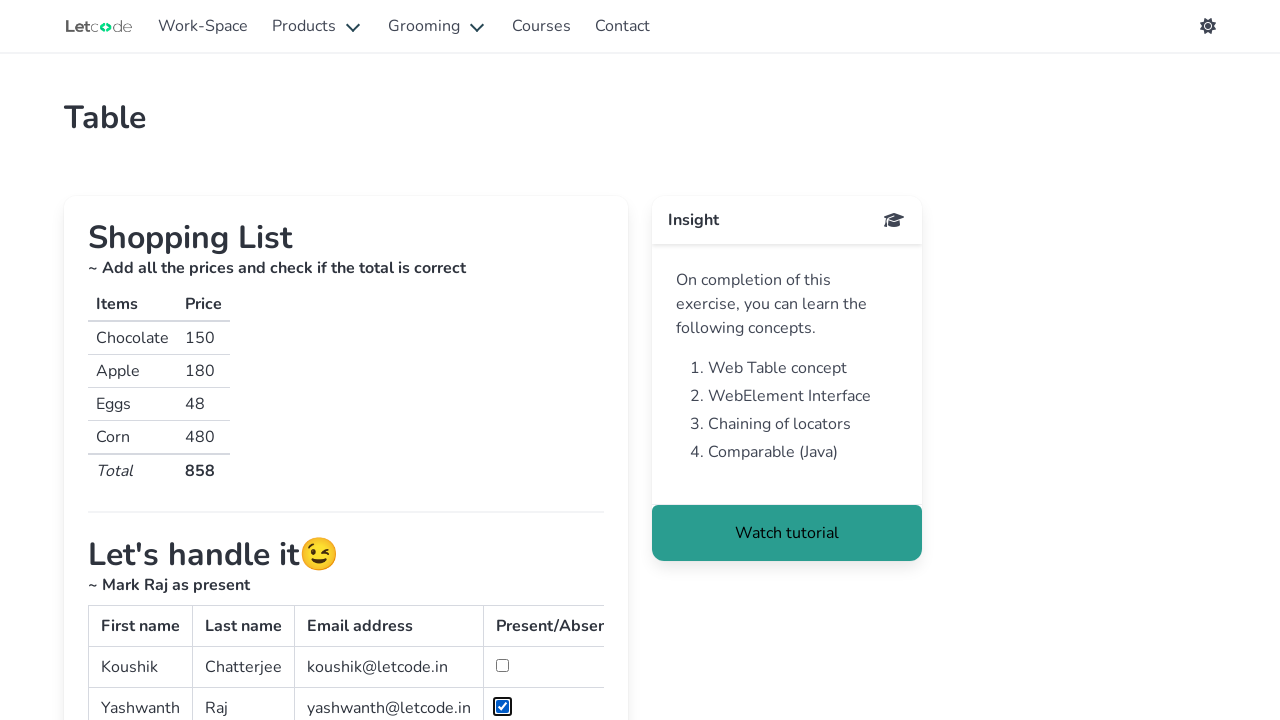

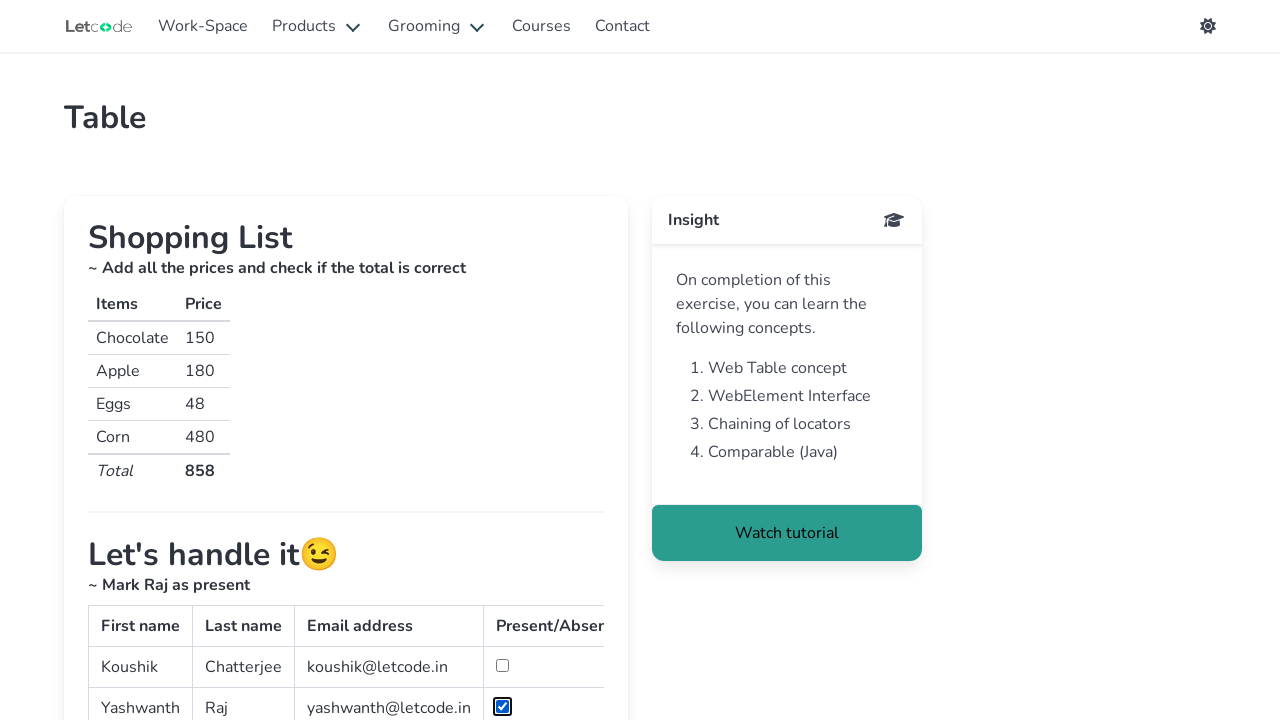